Navigates to the OrangeHRM demo site and waits for the page to load. This is a minimal test that verifies the login page is accessible.

Starting URL: https://opensource-demo.orangehrmlive.com/

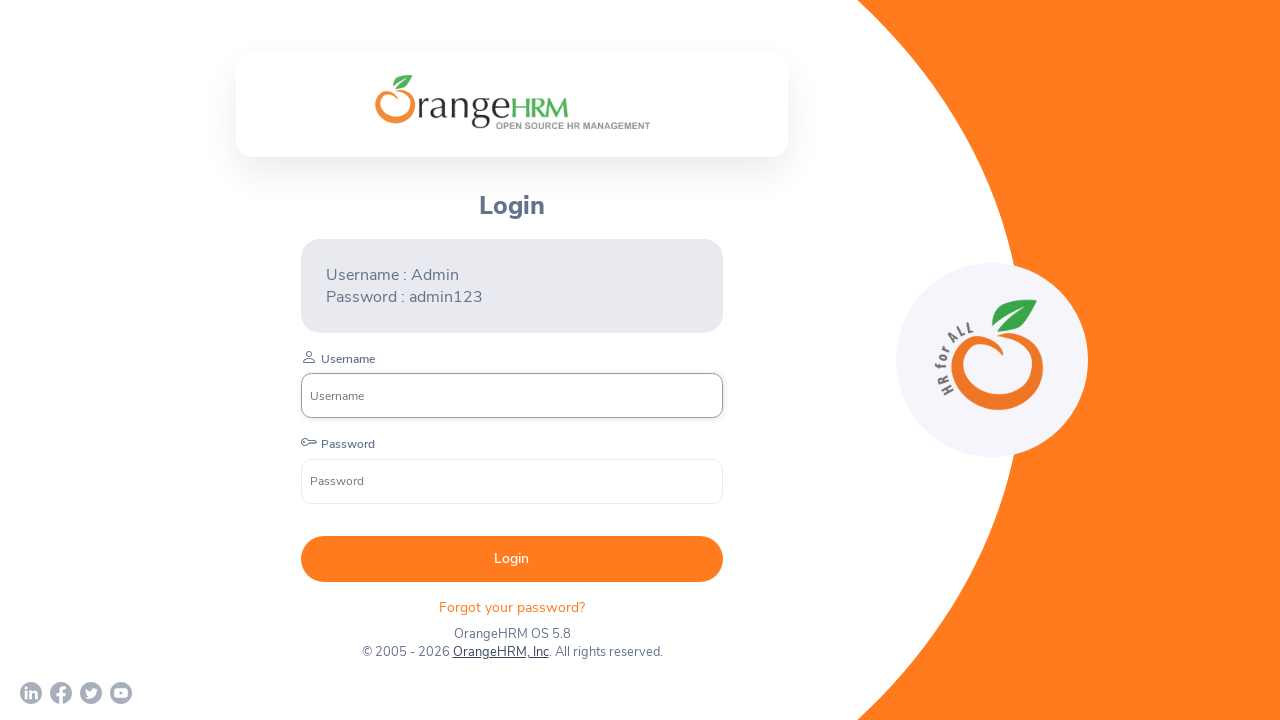

Waited for page to reach networkidle state
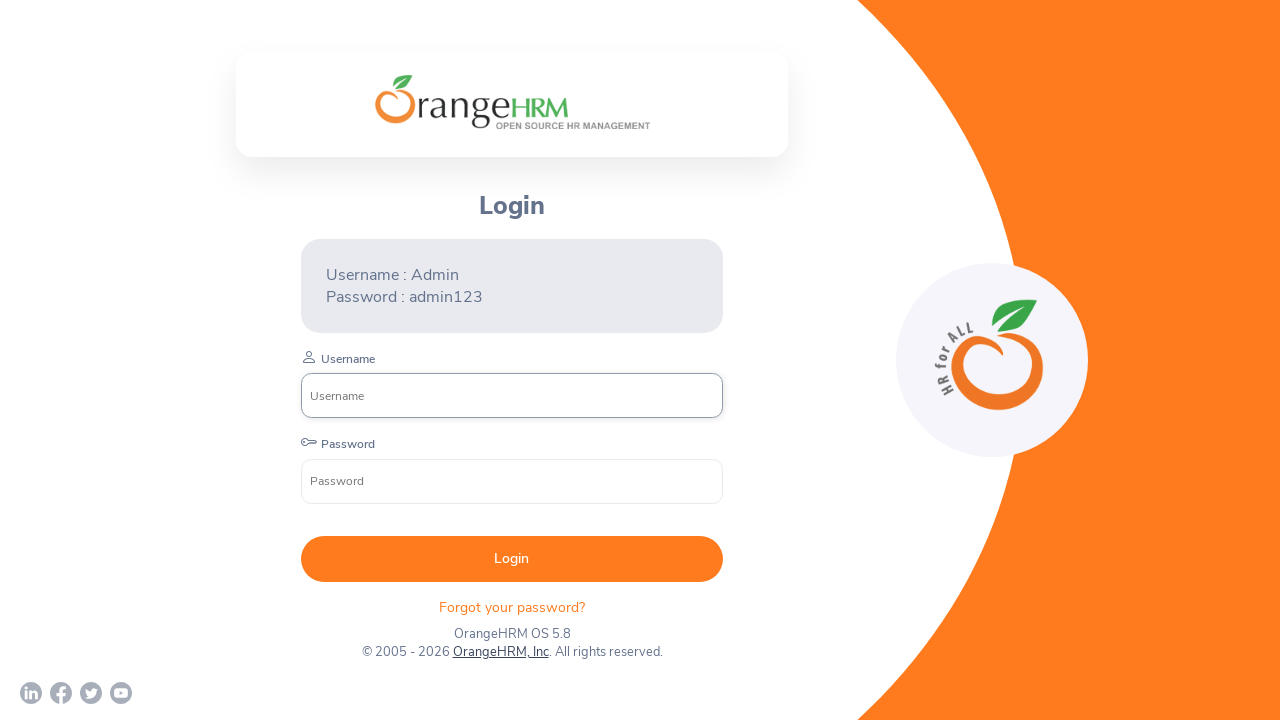

Login form username field is visible and accessible
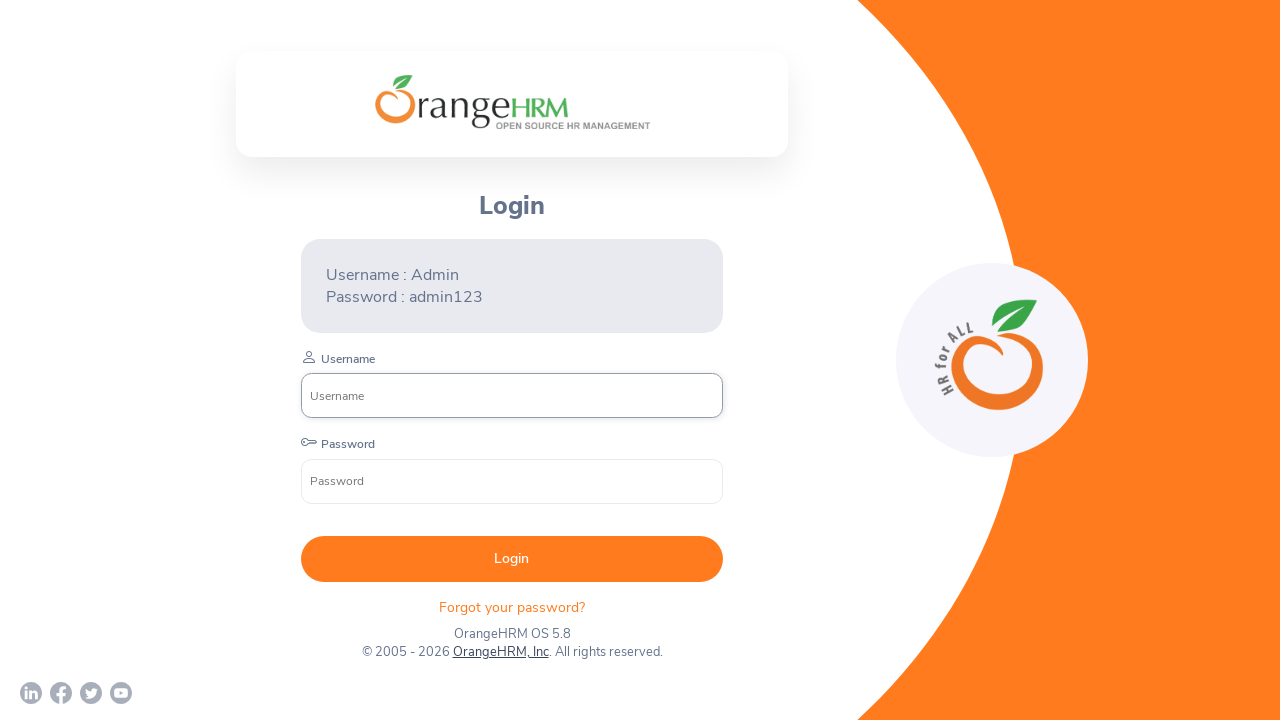

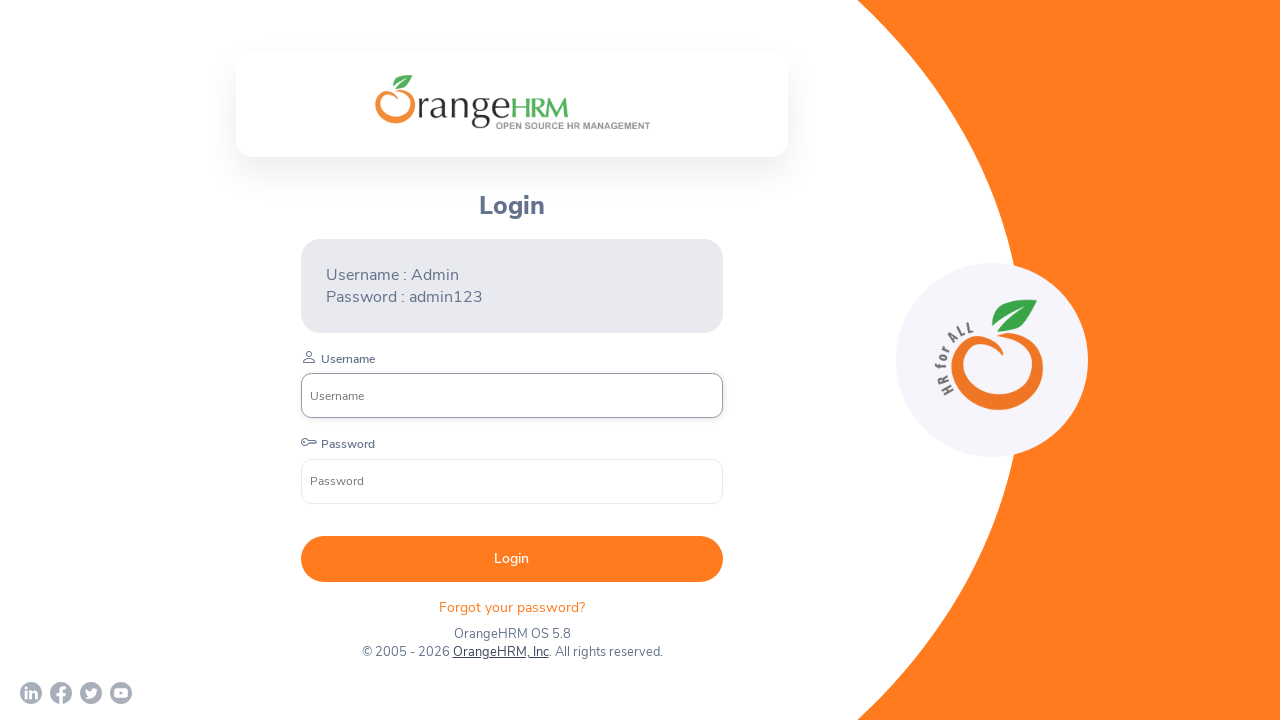